Tests dynamic button functionality by waiting for a button to become enabled and then clicking it

Starting URL: https://demoqa.com/dynamic-properties

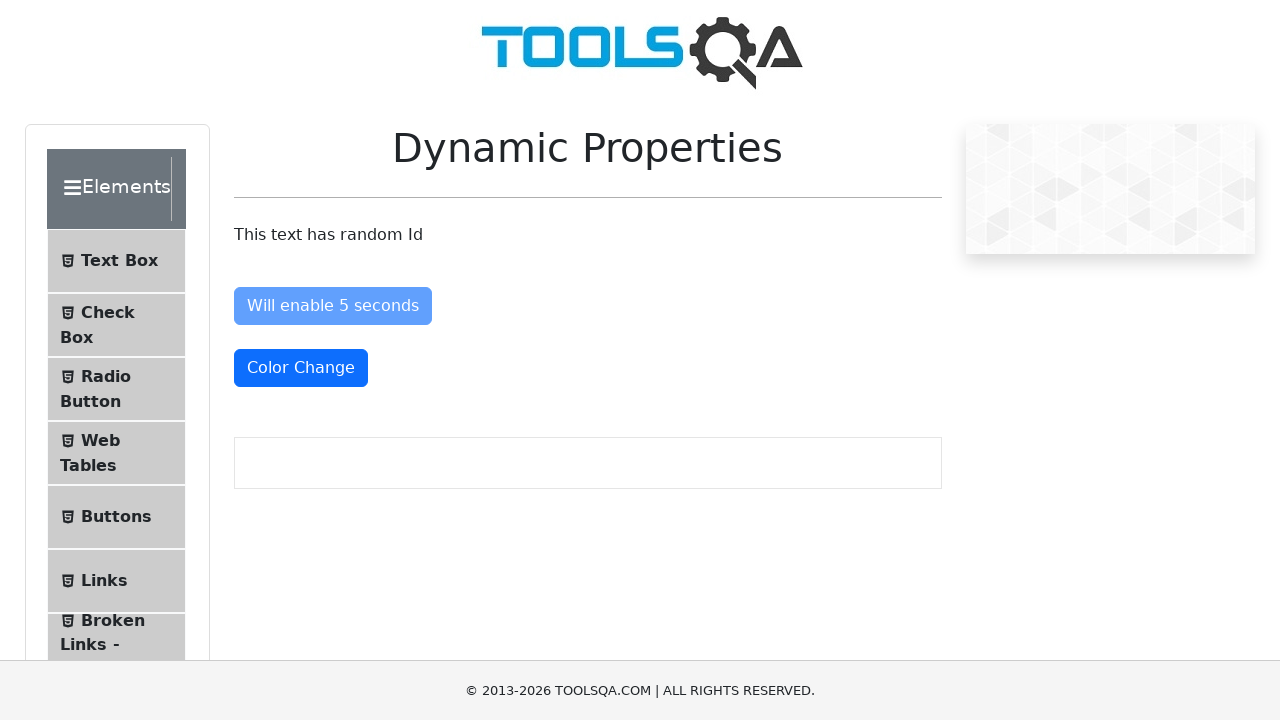

Waited for dynamic button to become enabled (up to 10 seconds)
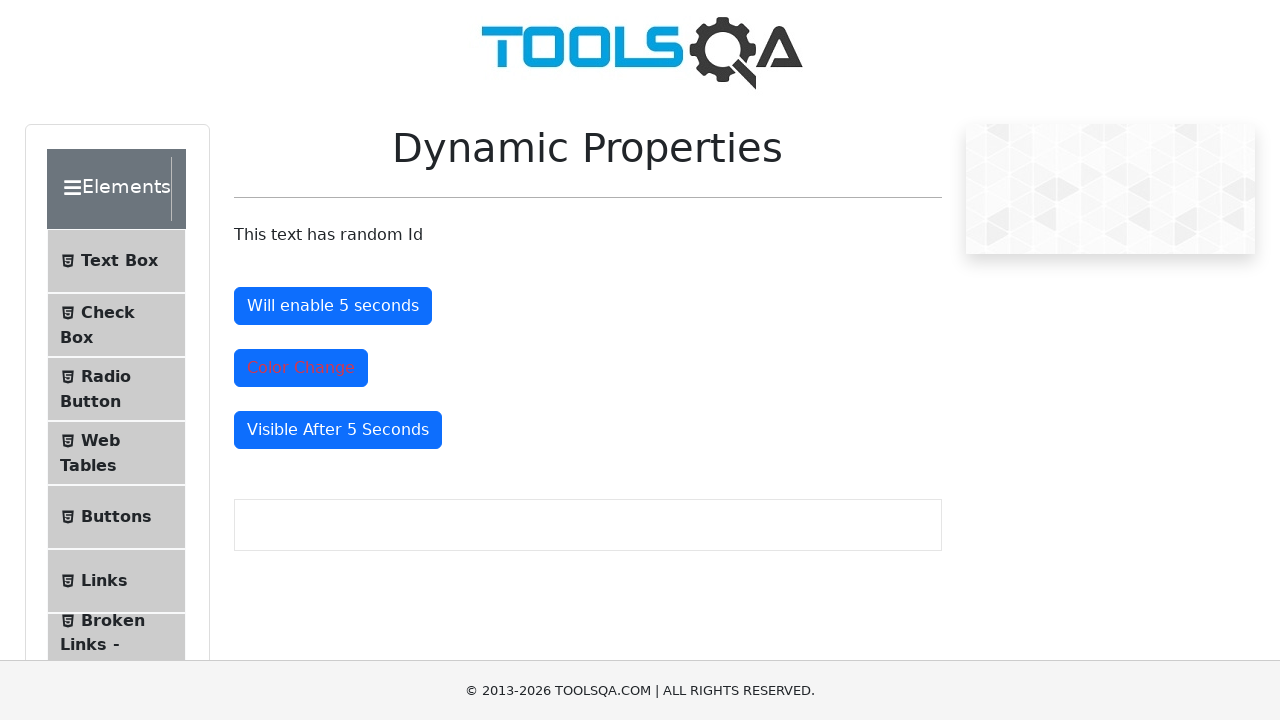

Clicked the now-enabled dynamic button at (333, 306) on #enableAfter
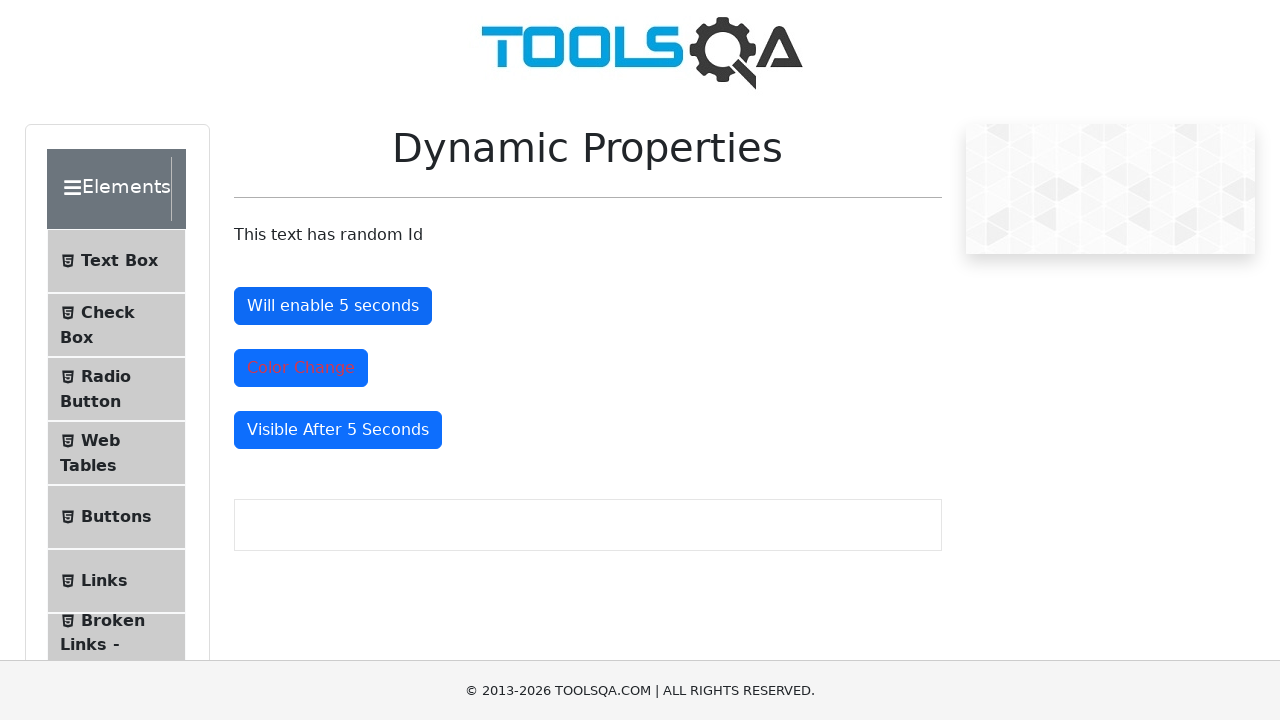

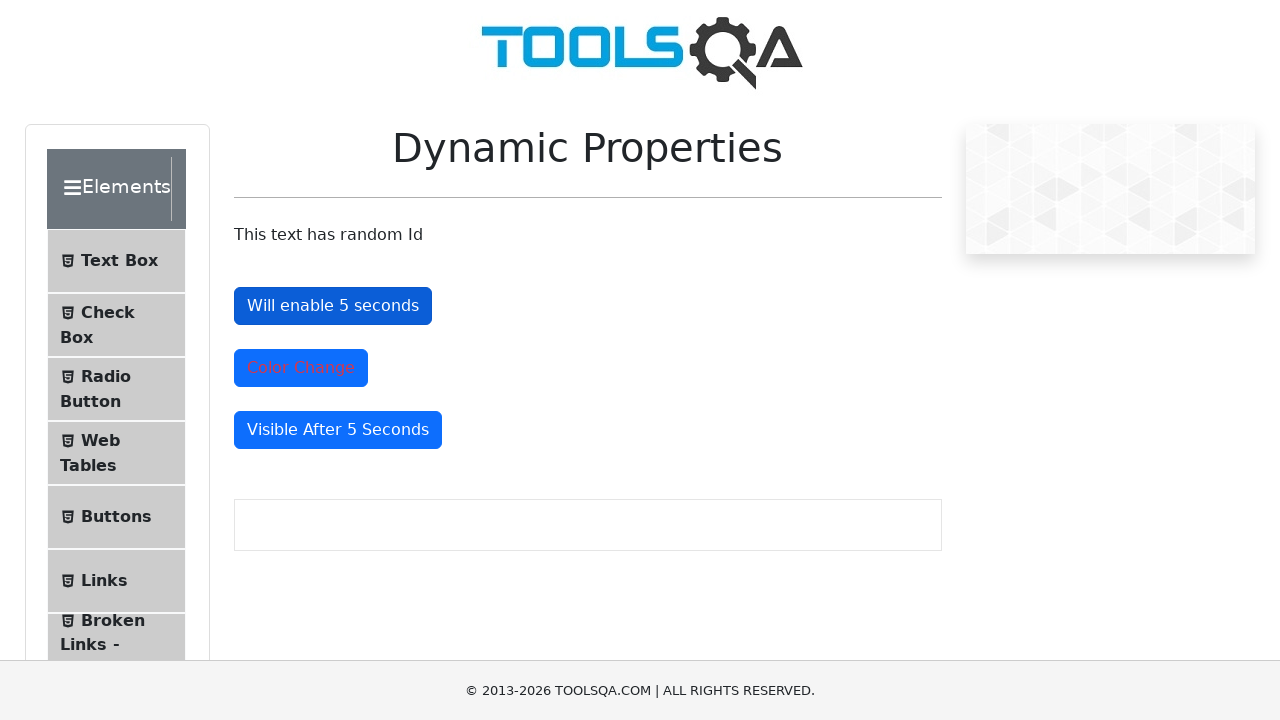